Tests registration form validation when password is less than 6 characters

Starting URL: https://alada.vn/tai-khoan/dang-ky.html

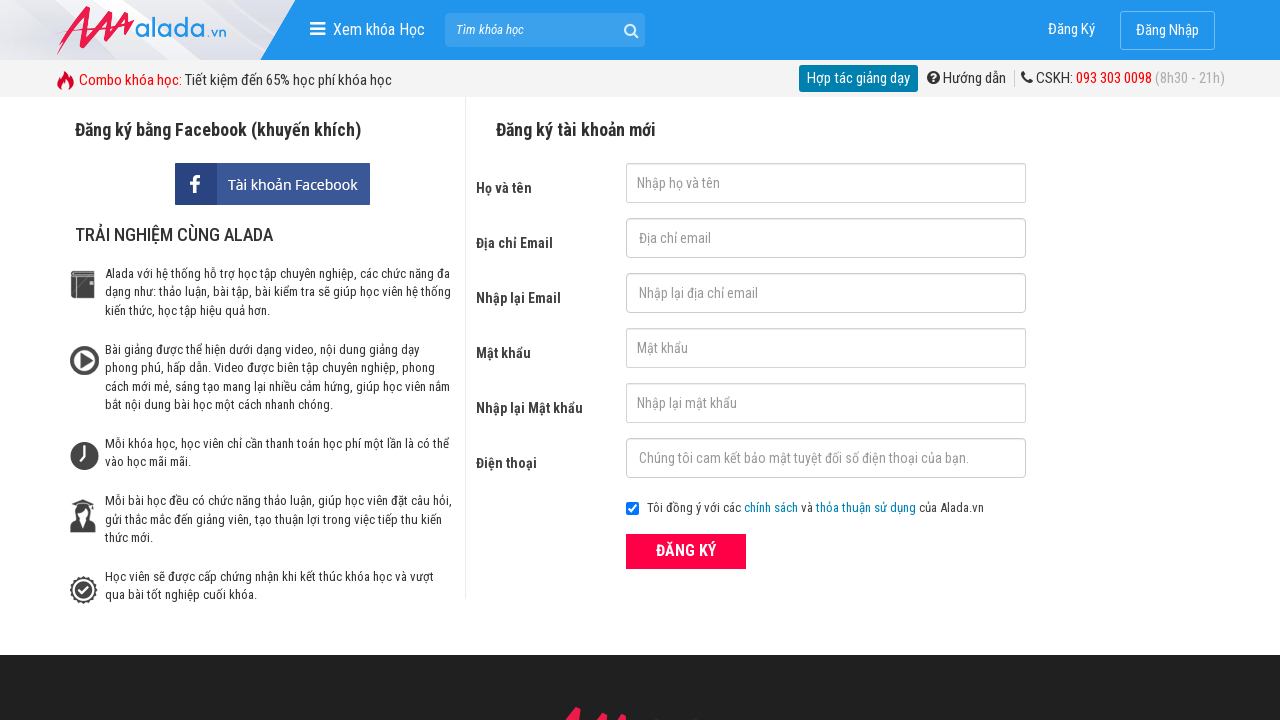

Filled name field with 'Duyên Phạm' on #txtFirstname
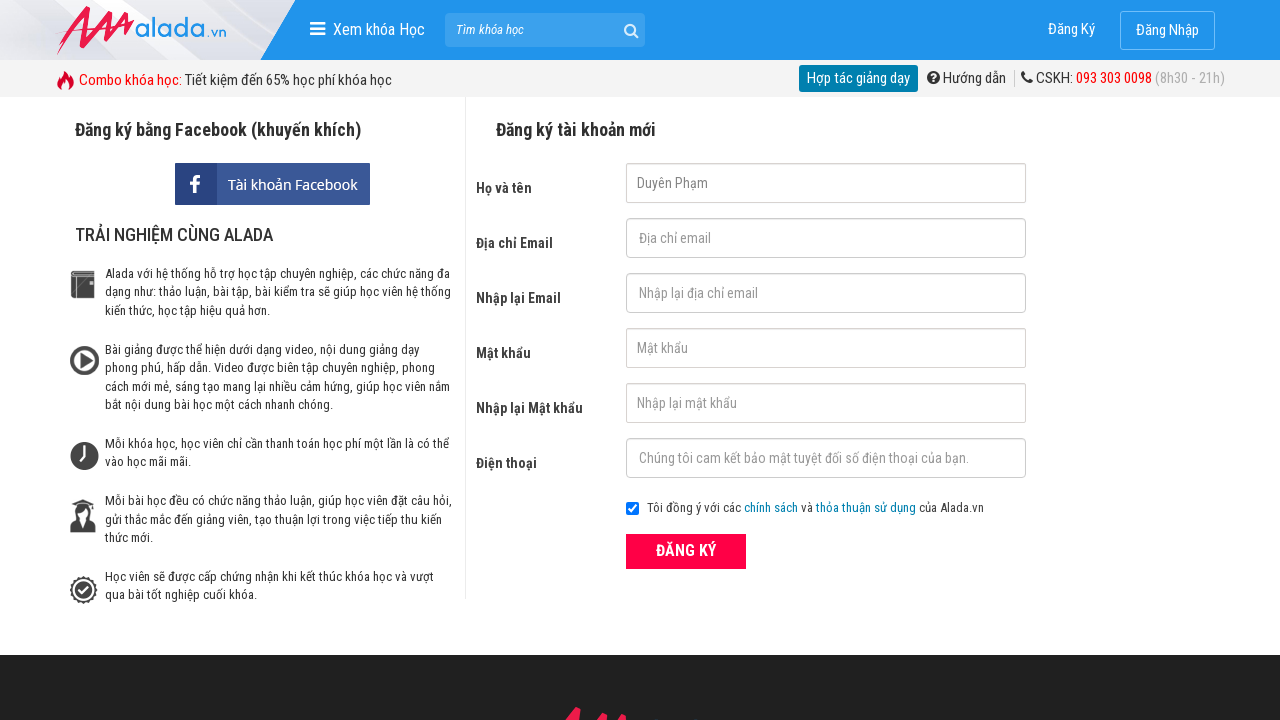

Filled email field with 'duyenpham@gmail.com' on #txtEmail
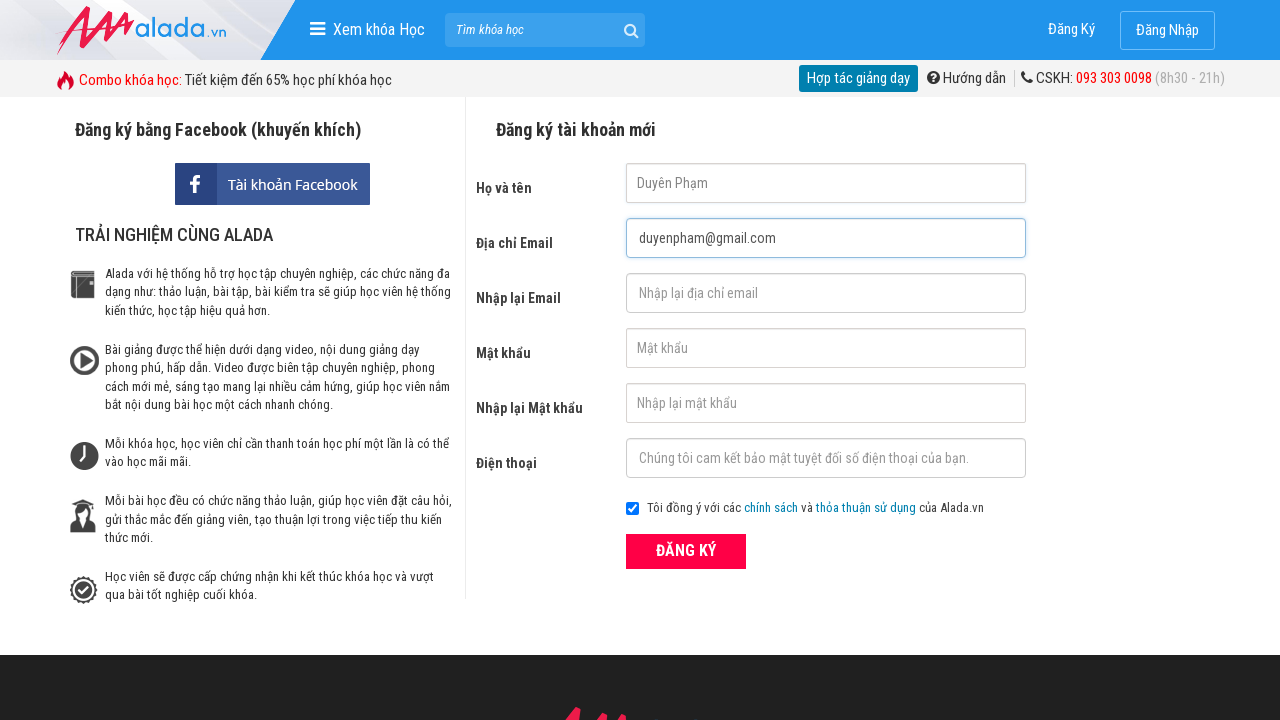

Filled confirm email field with 'duyenpham@gmail.com' on #txtCEmail
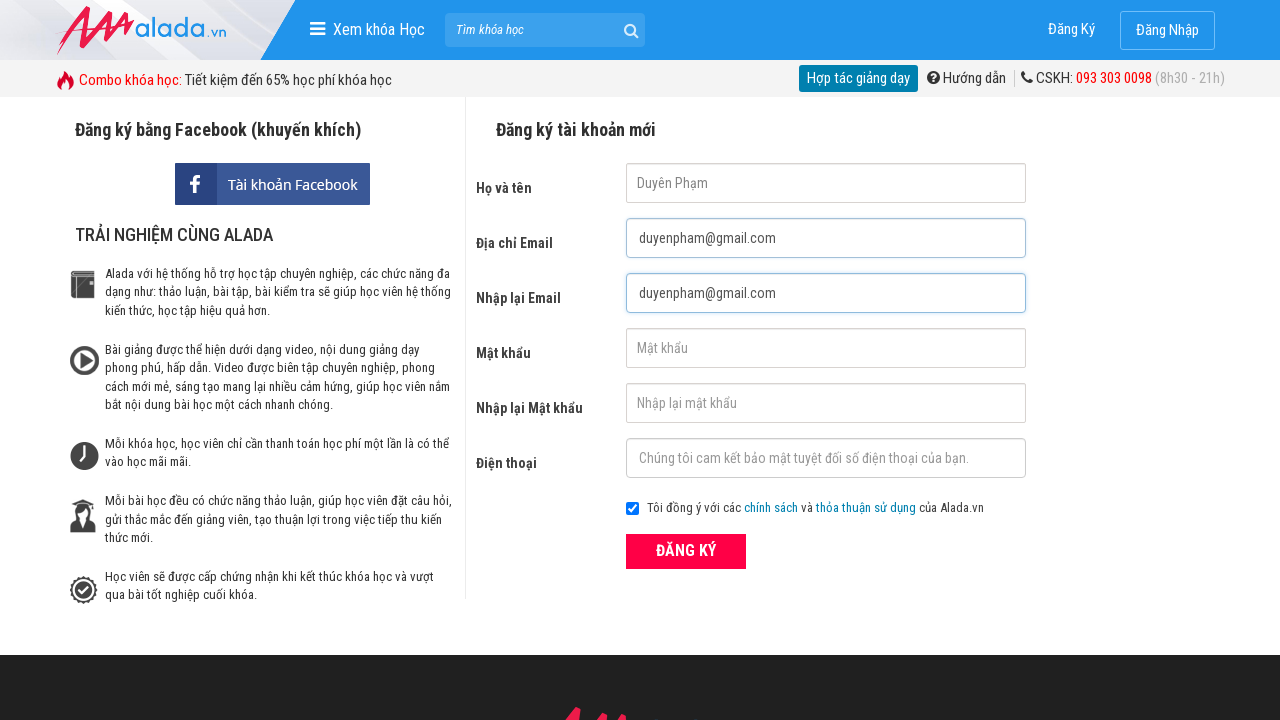

Filled password field with '123' (less than 6 characters) on #txtPassword
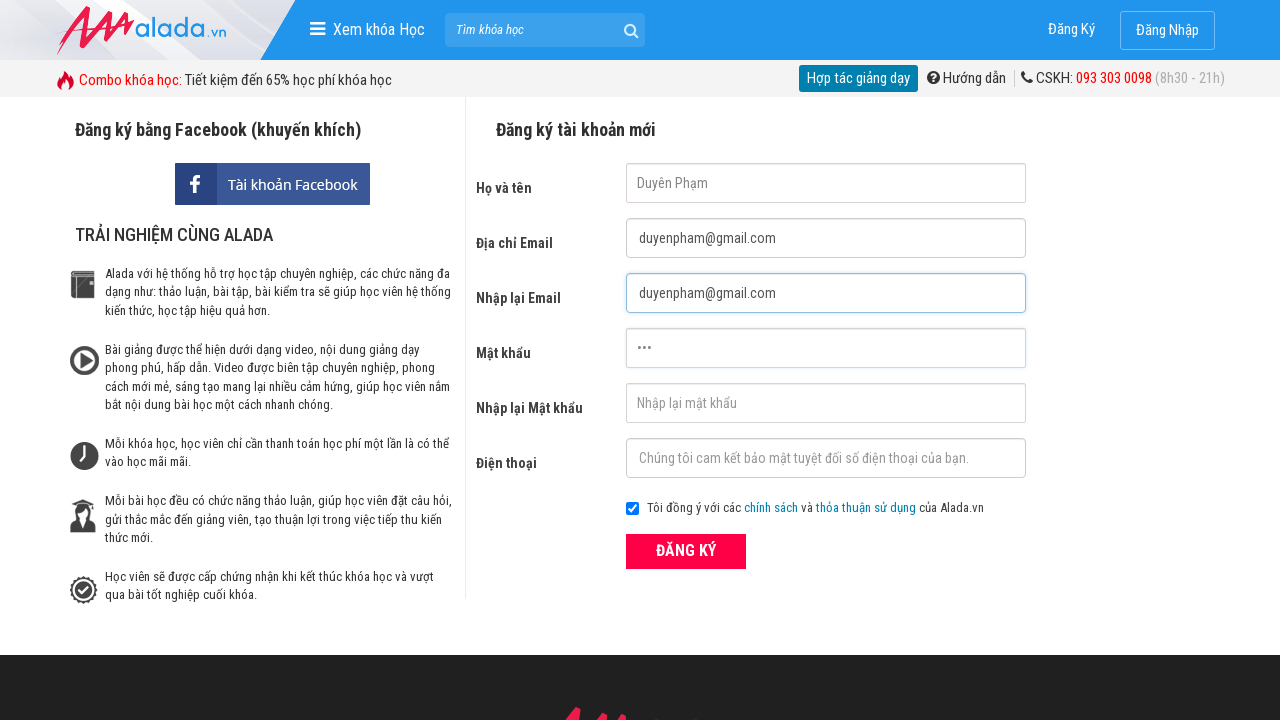

Filled confirm password field with '123' on #txtCPassword
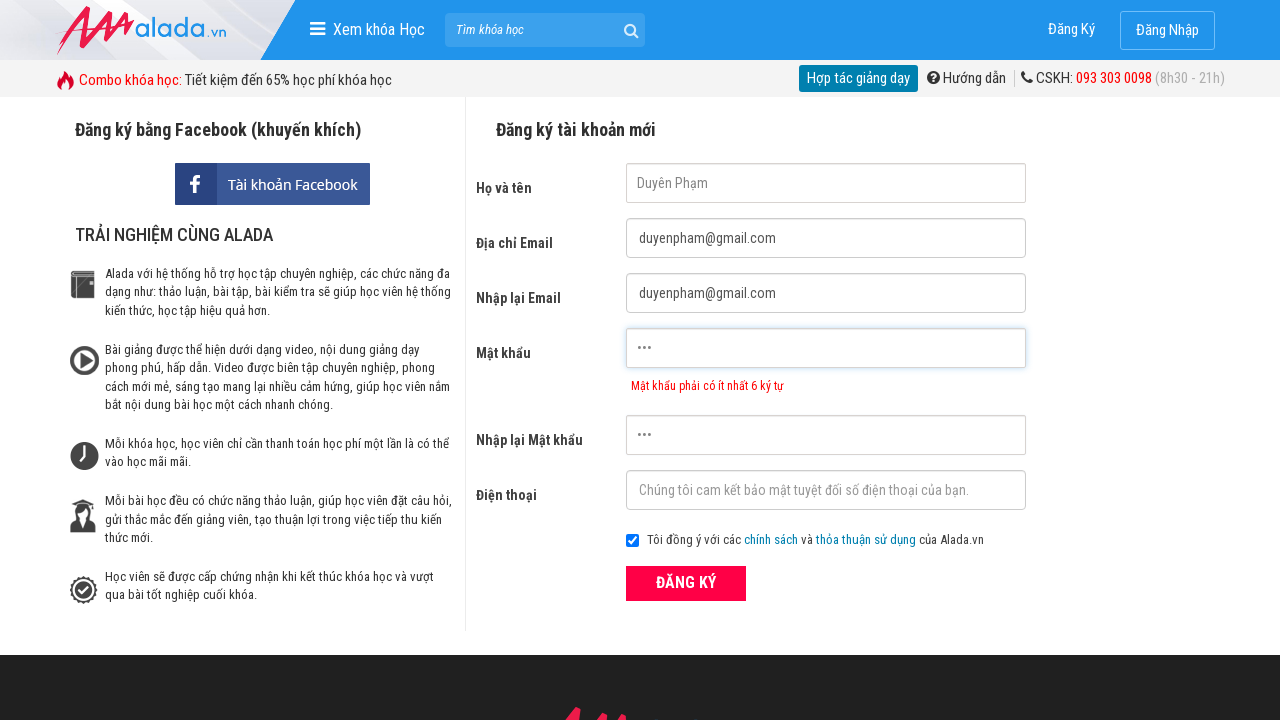

Filled phone number field with '0907761668' on #txtPhone
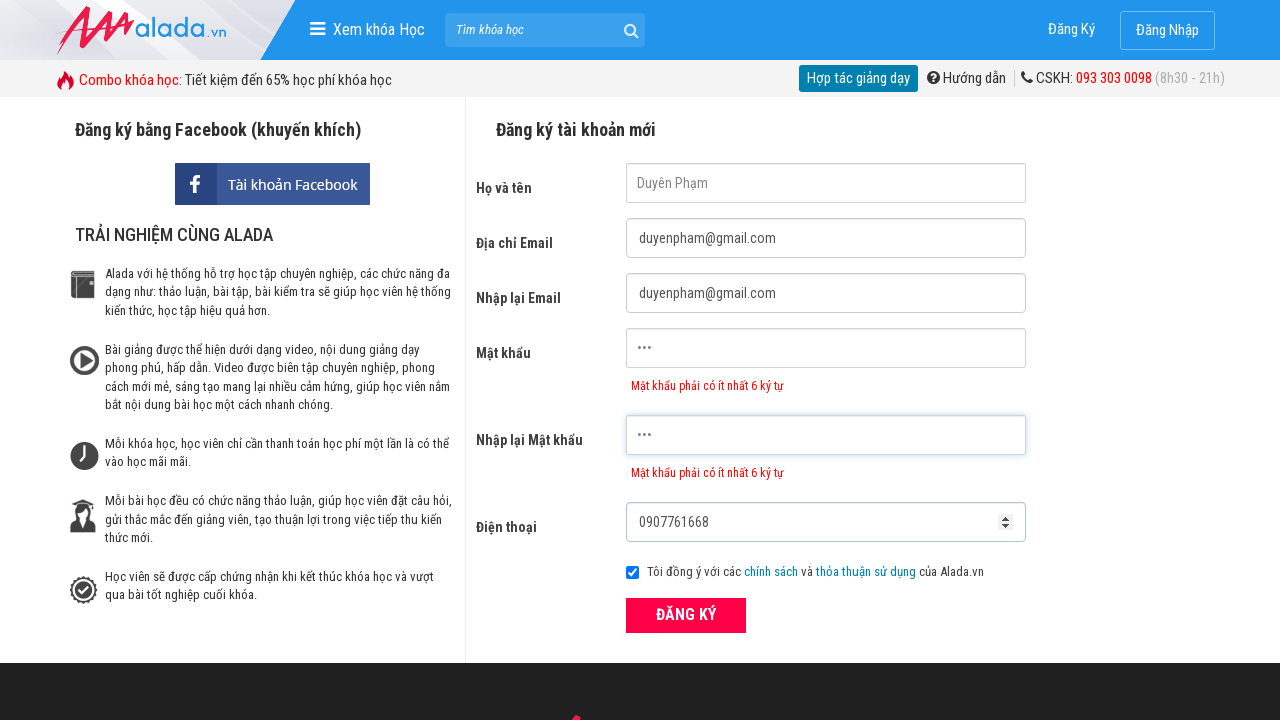

Clicked register button to submit form at (686, 615) on button[type='submit']
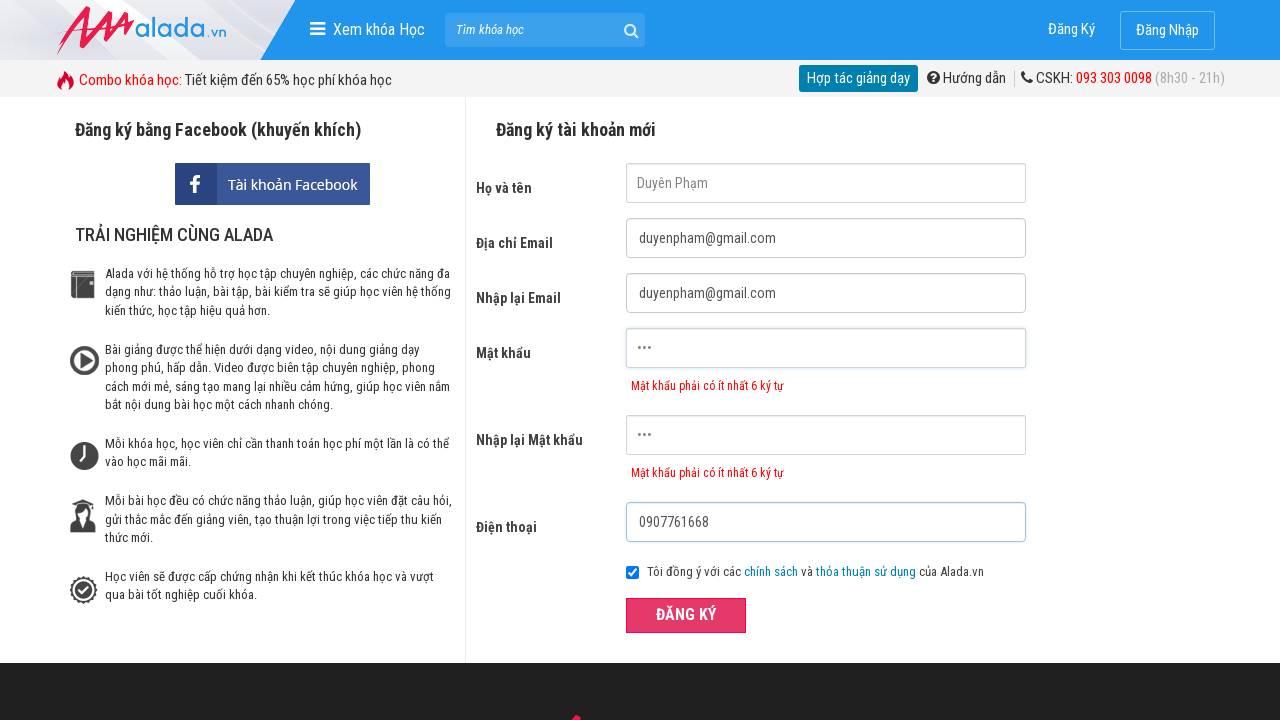

Password error message appeared, validating password length requirement
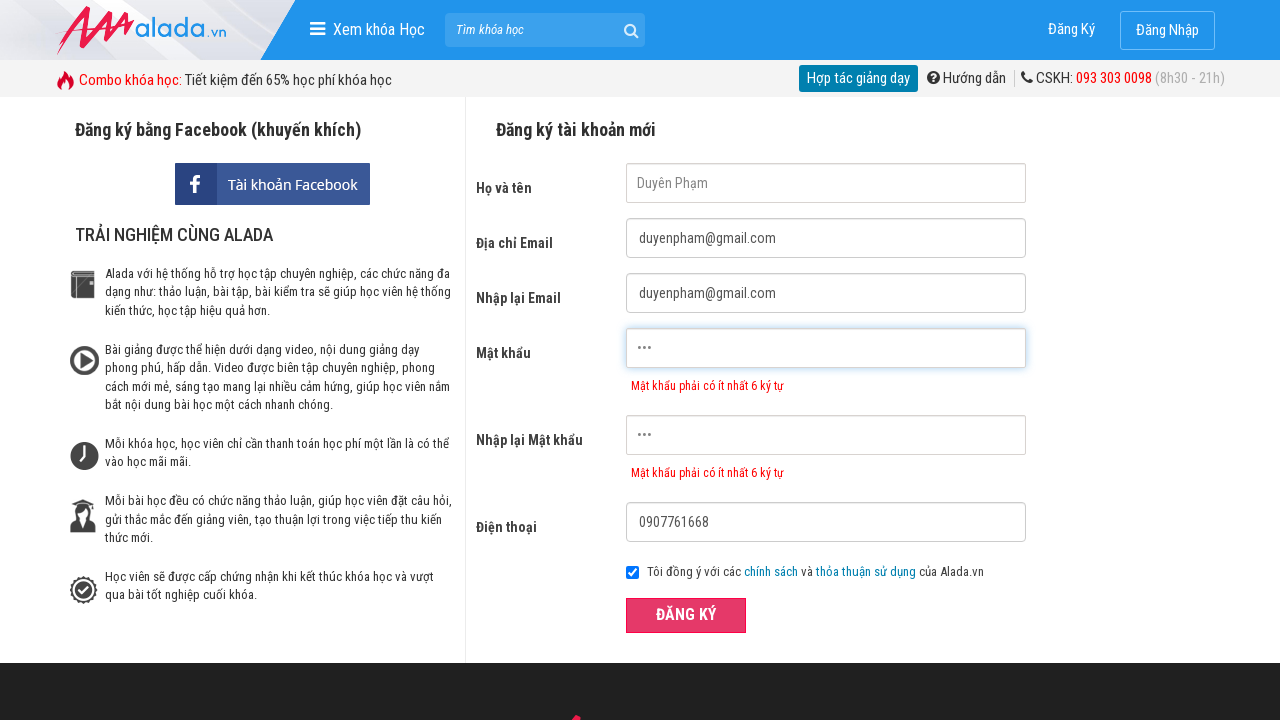

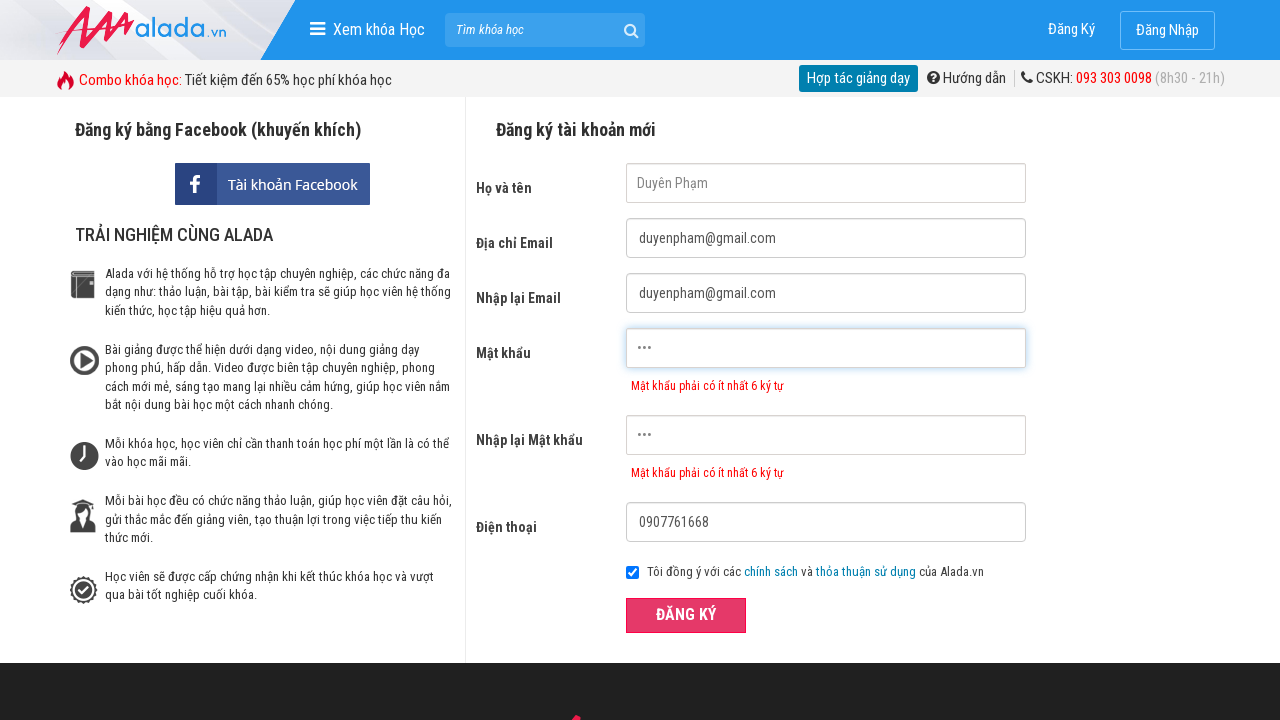